Tests the Babylon.js playground by clicking at various positions on the render canvas and then clicking the Run button to execute the code

Starting URL: https://playground.babylonjs.com/

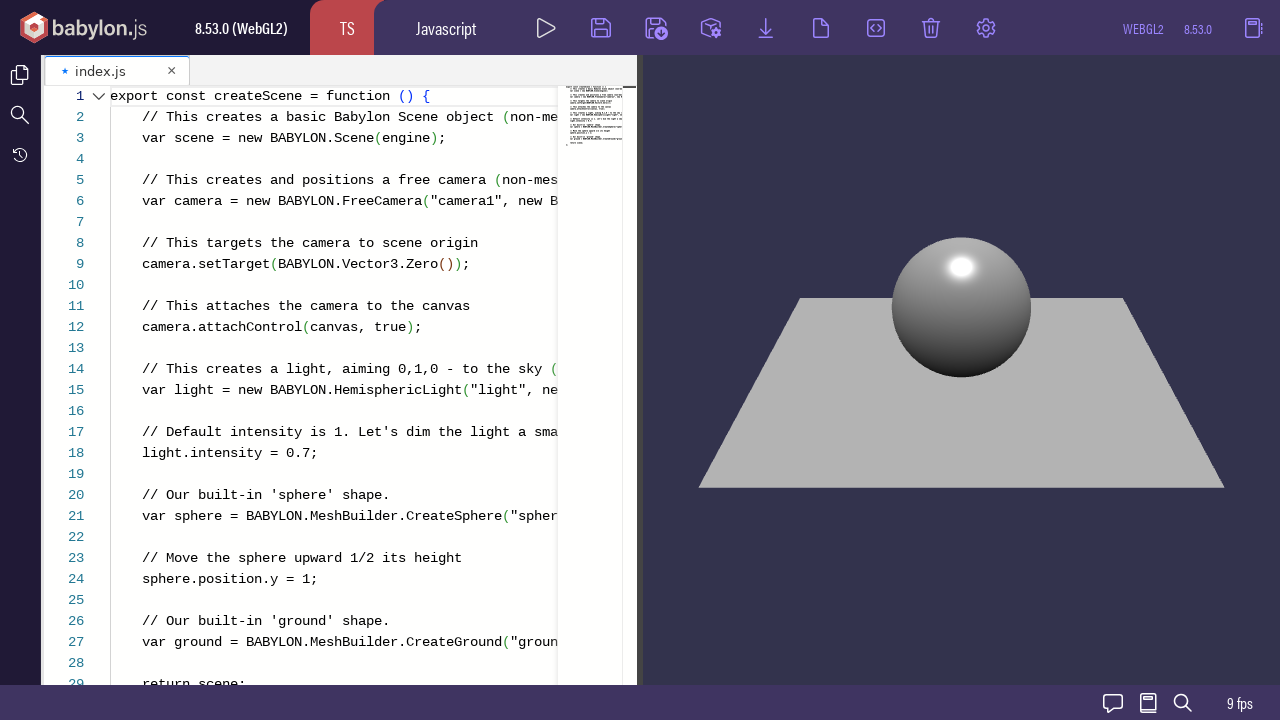

Clicked render canvas at position (370, 288) at (1013, 343) on #renderCanvas
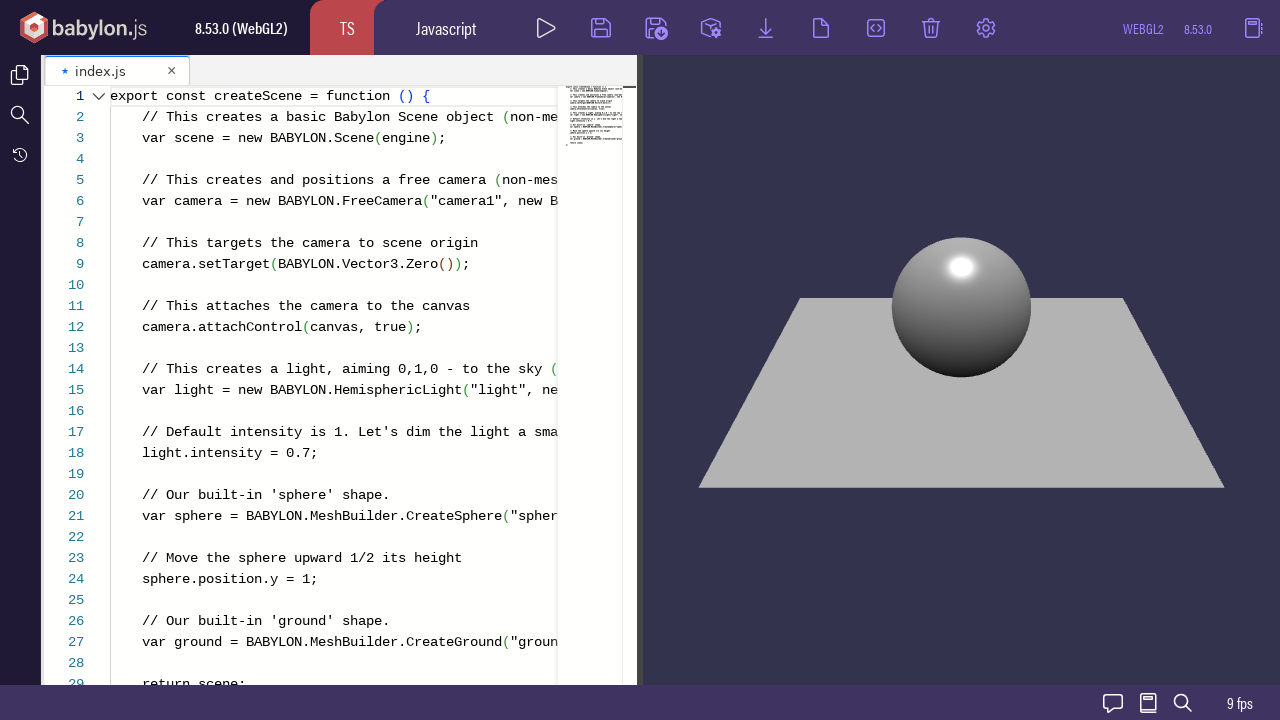

Clicked render canvas at position (64, 319) at (707, 374) on #renderCanvas
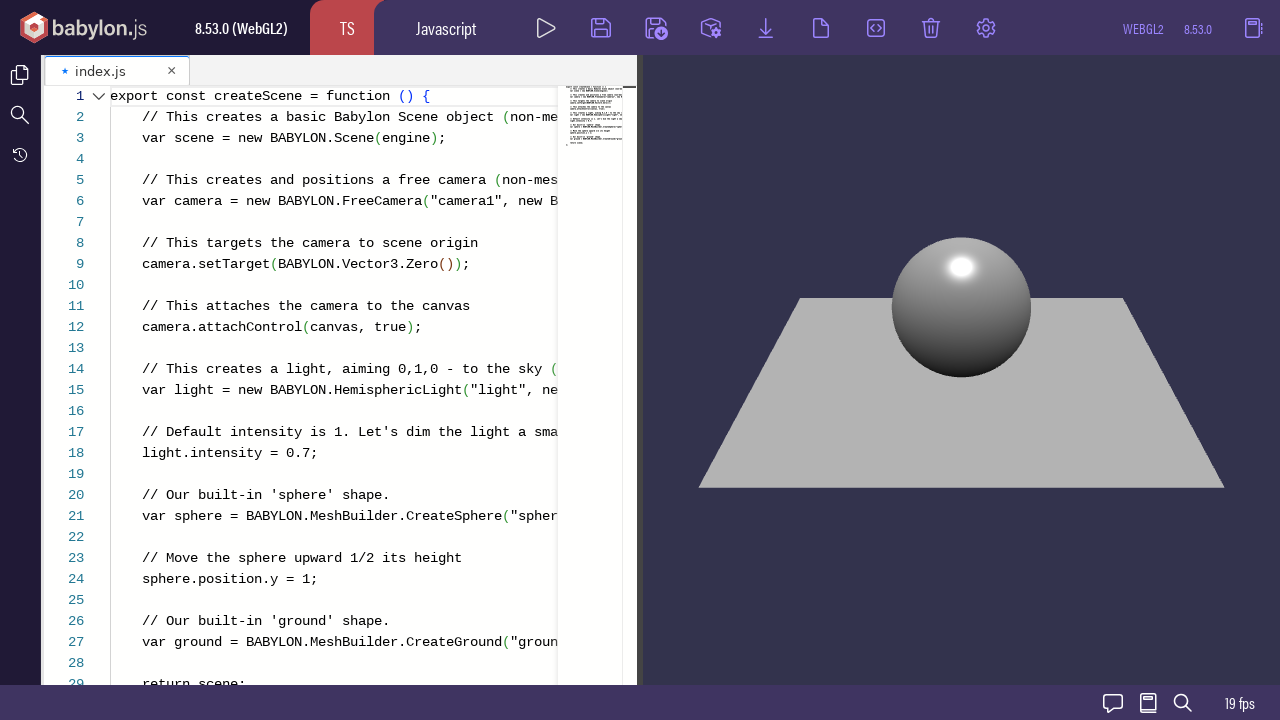

Clicked render canvas at position (616, 312) at (1259, 367) on #renderCanvas
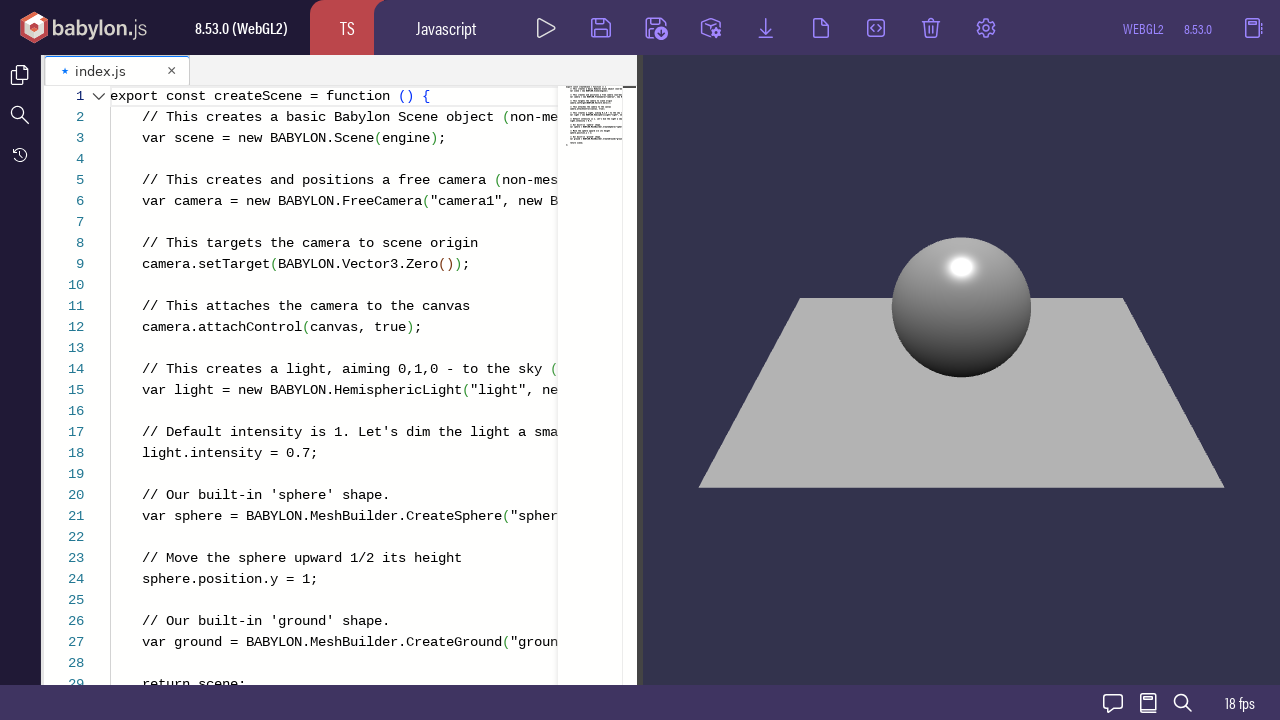

Clicked render canvas at position (427, 272) at (1070, 327) on #renderCanvas
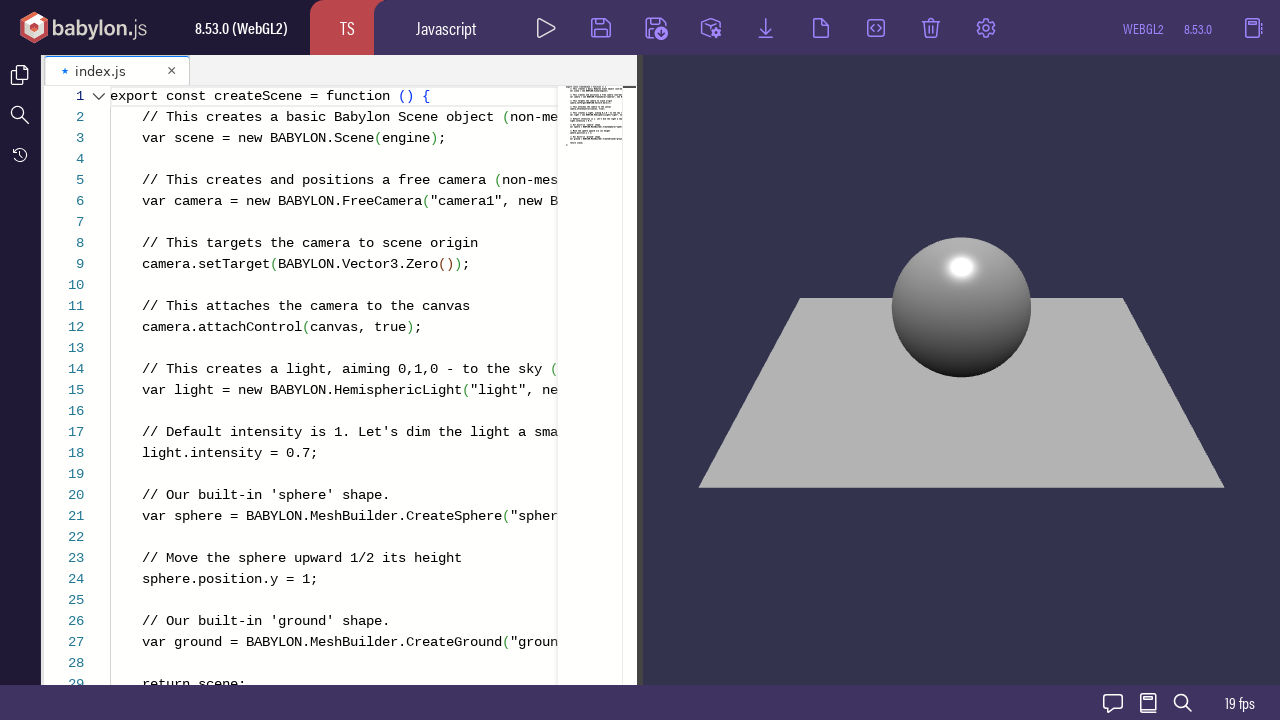

Double-clicked render canvas at position (427, 271) at (1070, 326) on #renderCanvas
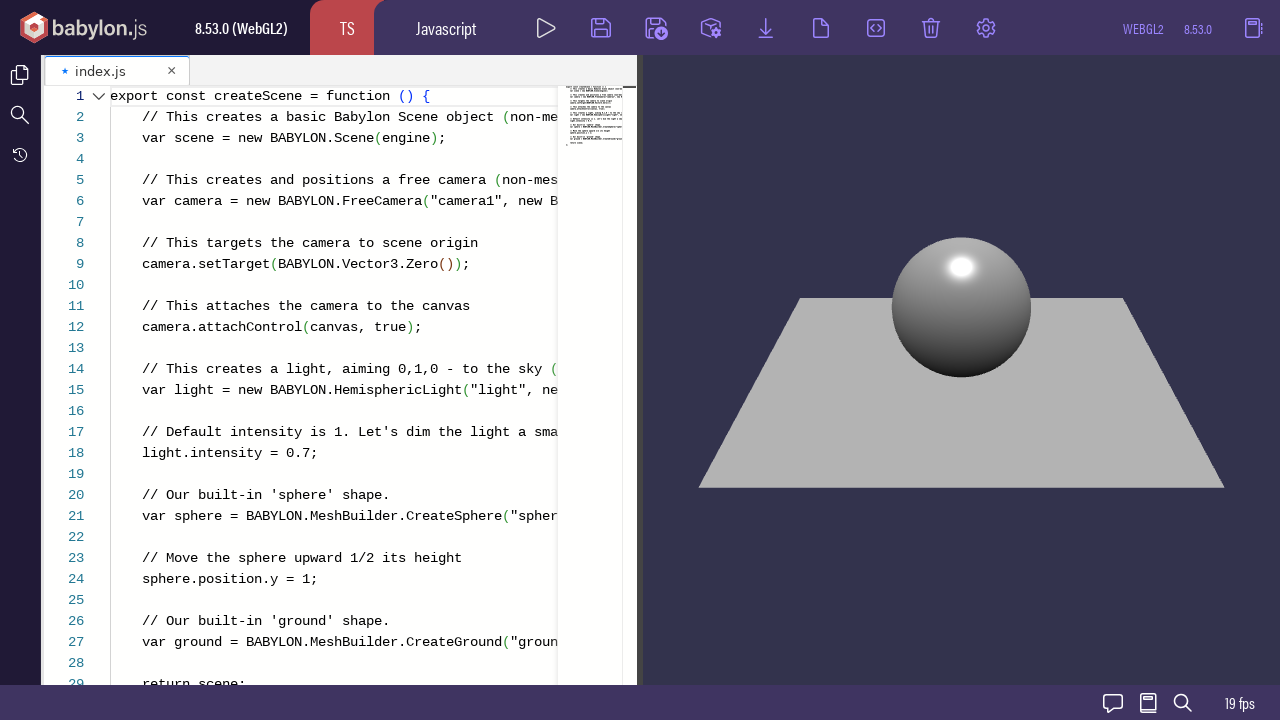

Clicked Run button (first time) at (546, 28) on internal:attr=[title="Run
Alt+Enter"i] >> internal:role=img
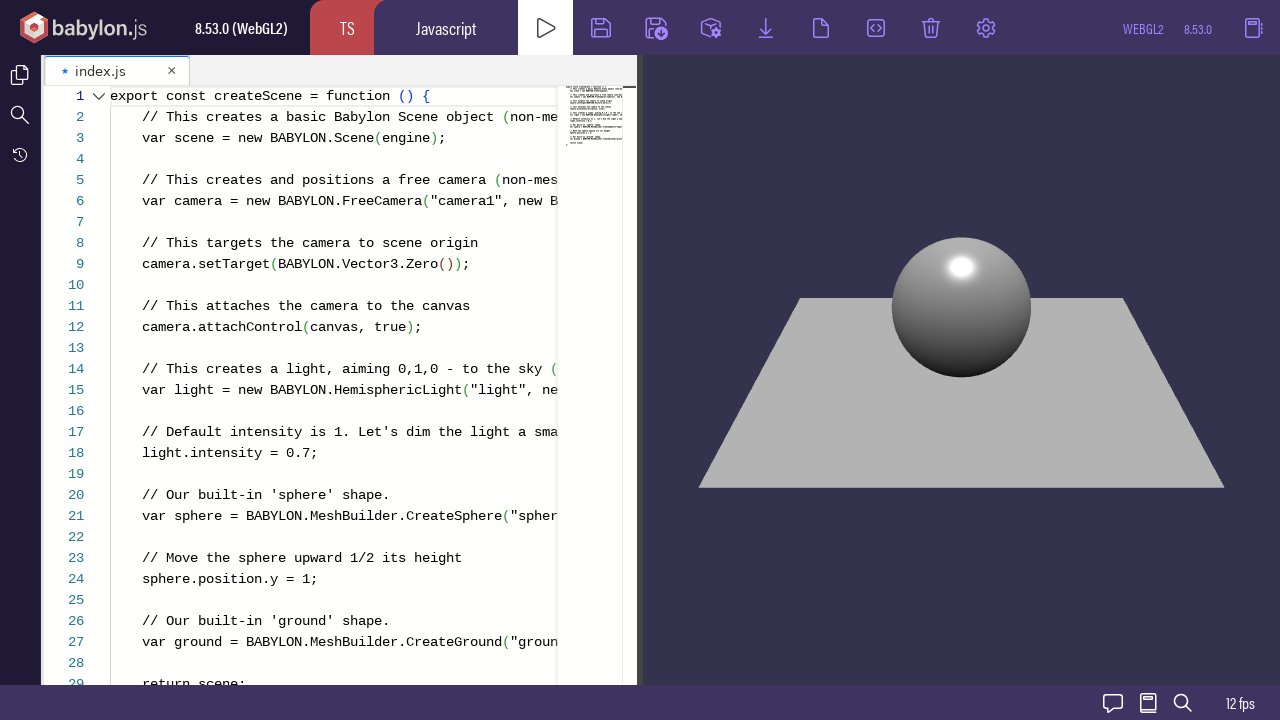

Clicked Run button (second time) at (546, 28) on internal:attr=[title="Run
Alt+Enter"i] >> internal:role=img
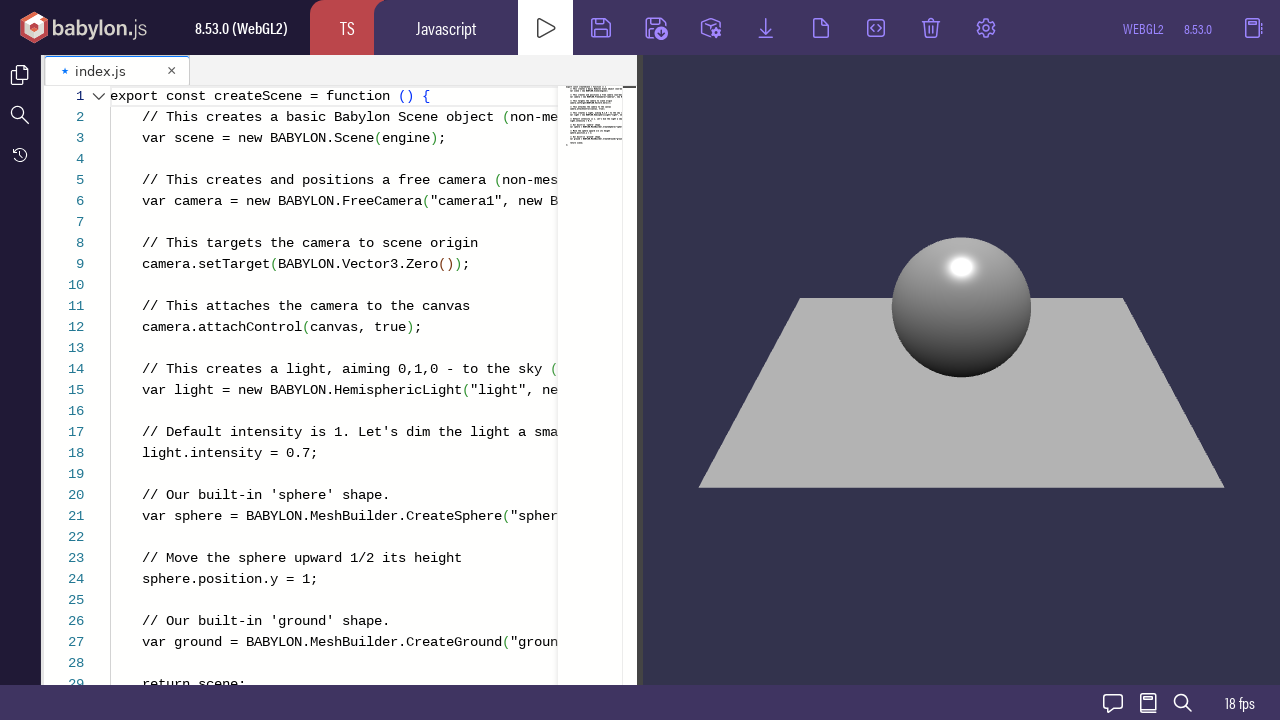

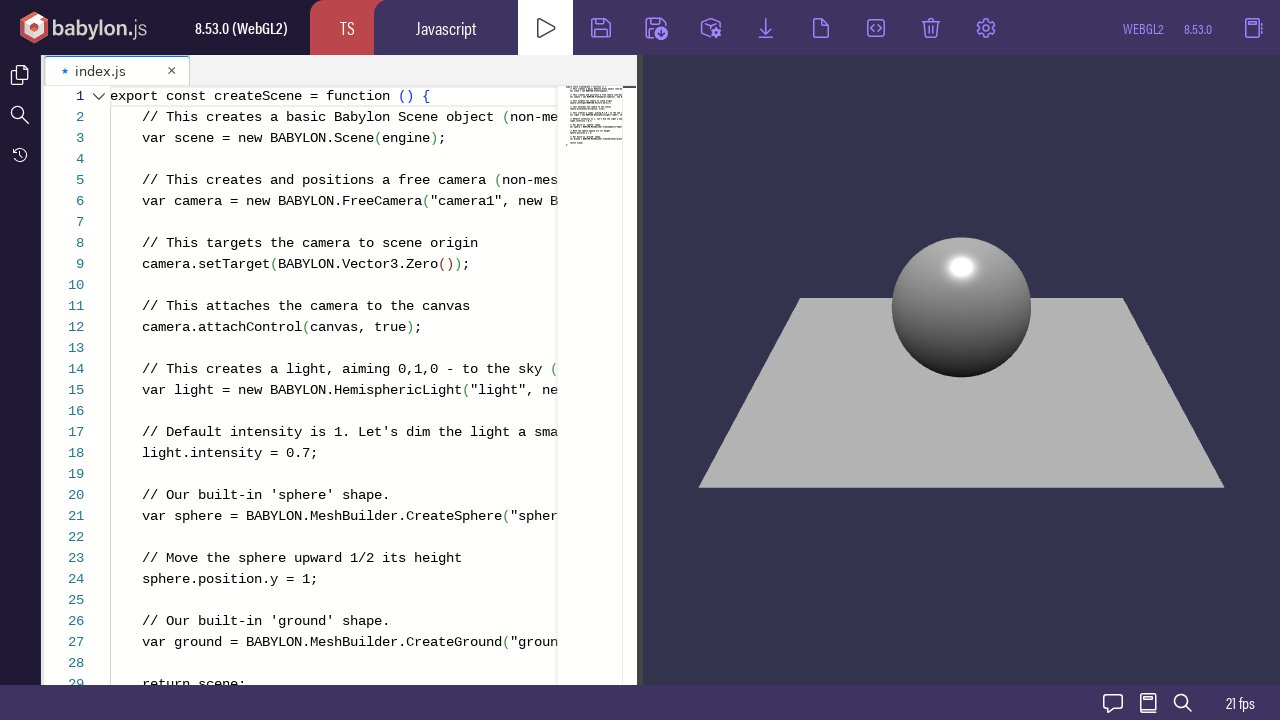